Navigates to login page and verifies that email and password input fields have correct type attributes

Starting URL: https://vue-demo.daniel-avellaneda.com

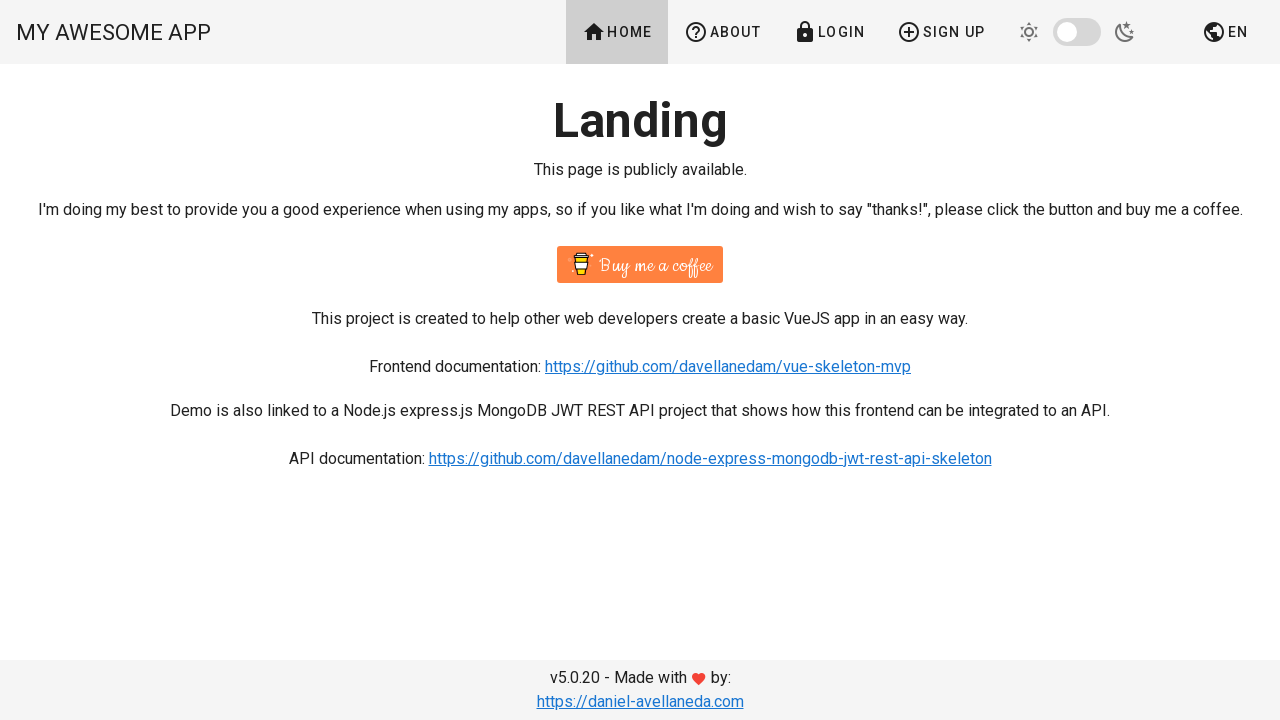

Navigated to Vue demo login page
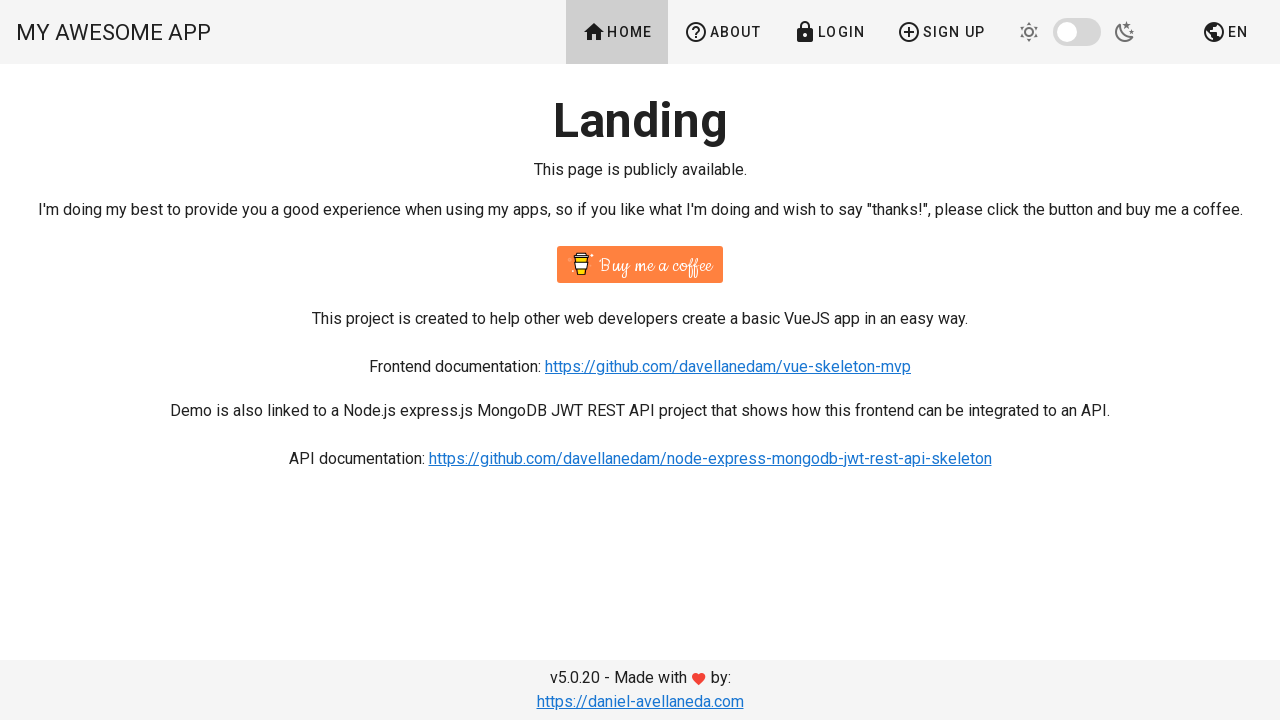

Clicked Login button to navigate to login page at (829, 32) on text=Login
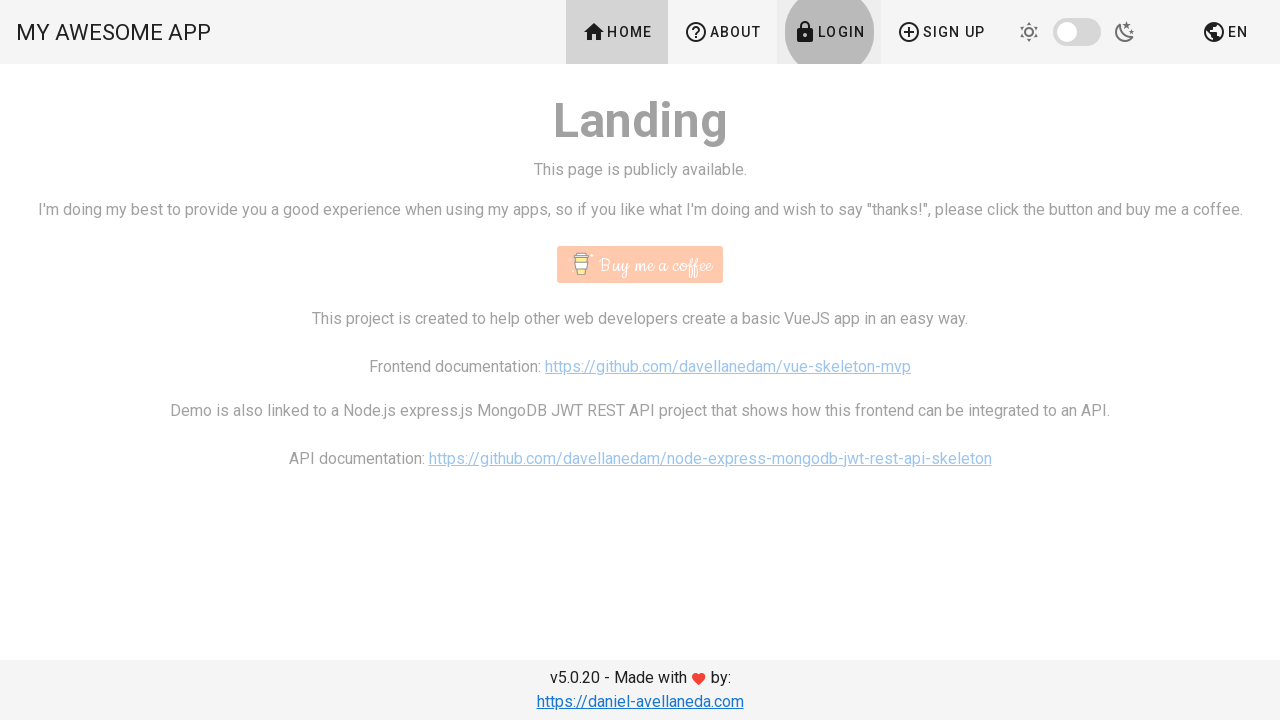

Email input field became visible
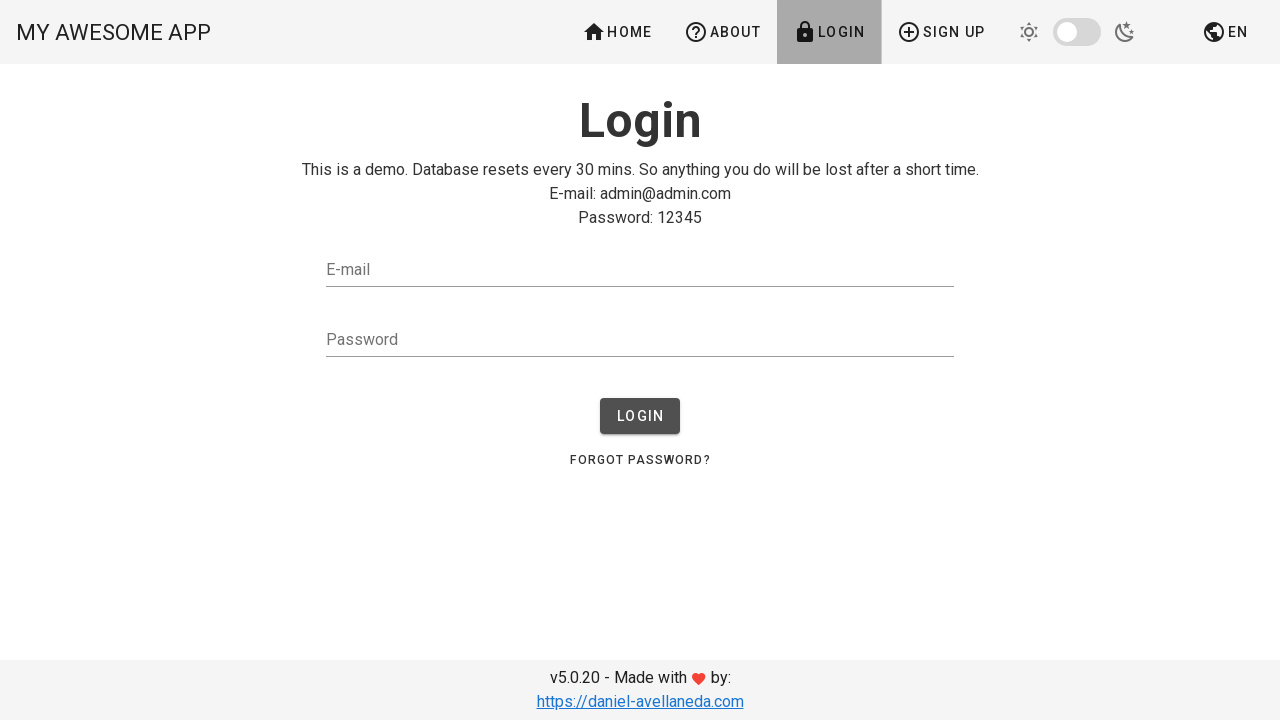

Retrieved email field type attribute: 'email'
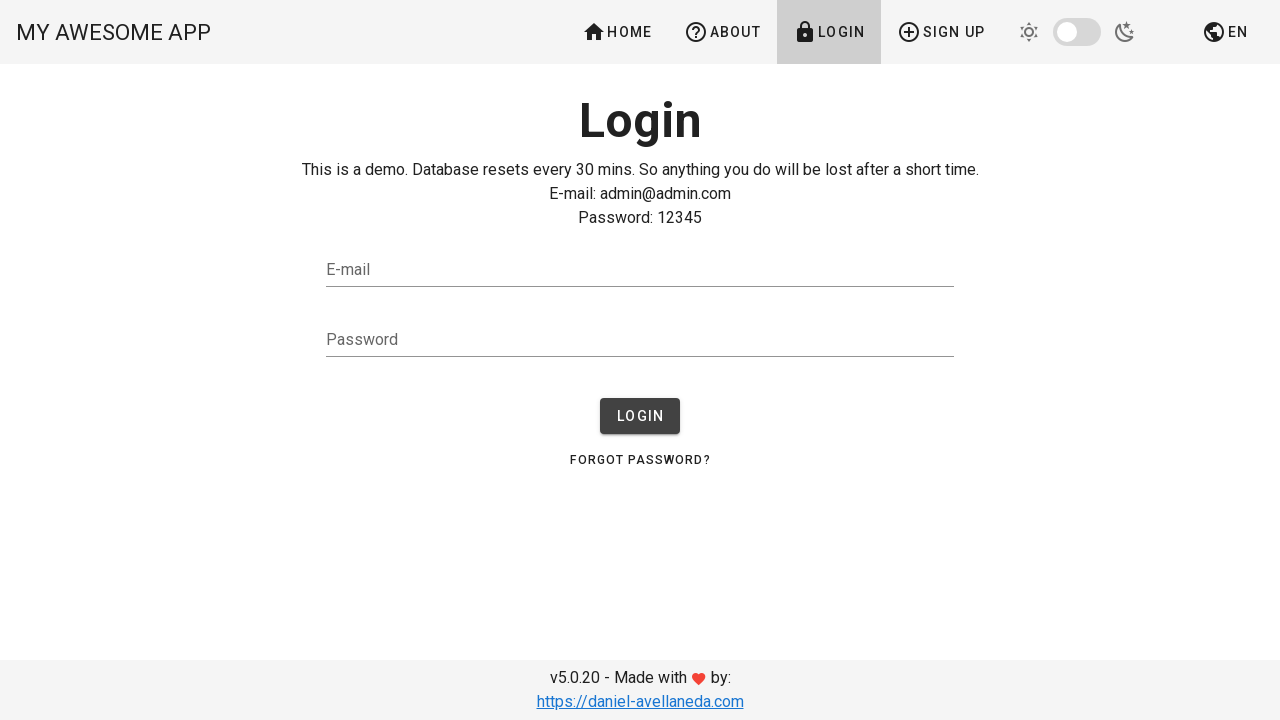

Retrieved password field type attribute: 'password'
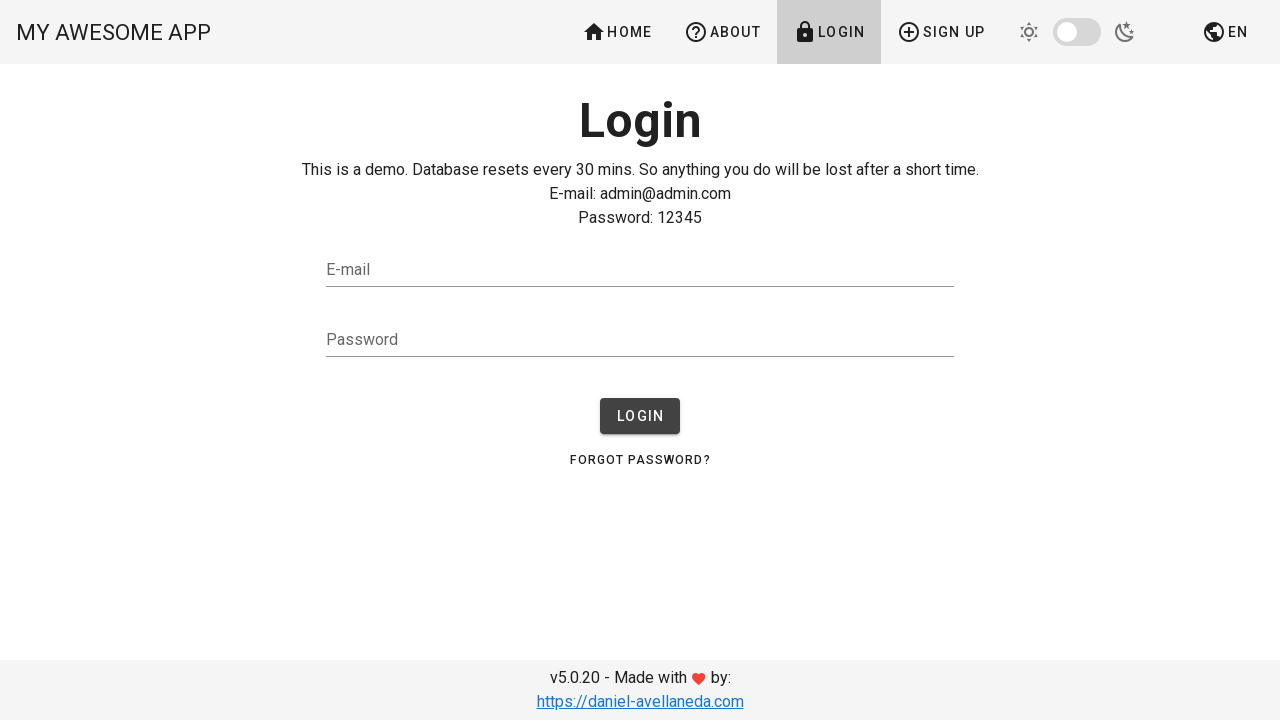

Verified email field has correct type attribute 'email'
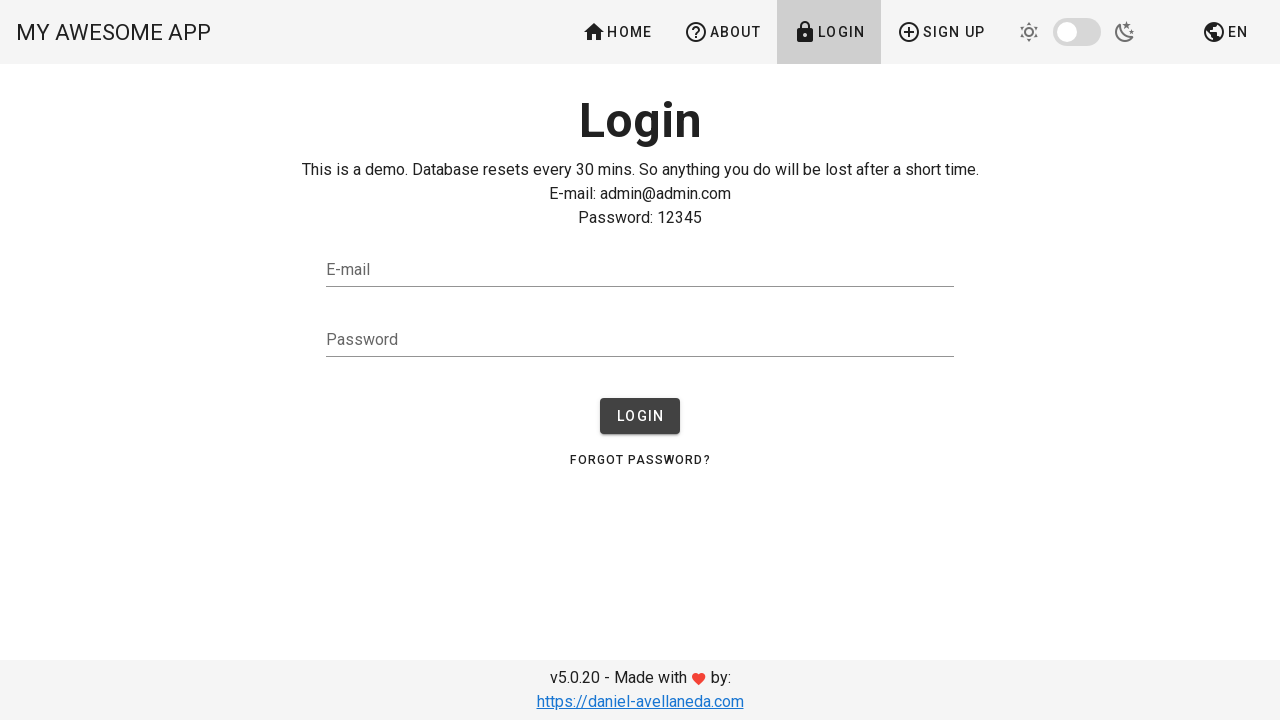

Verified password field has correct type attribute 'password'
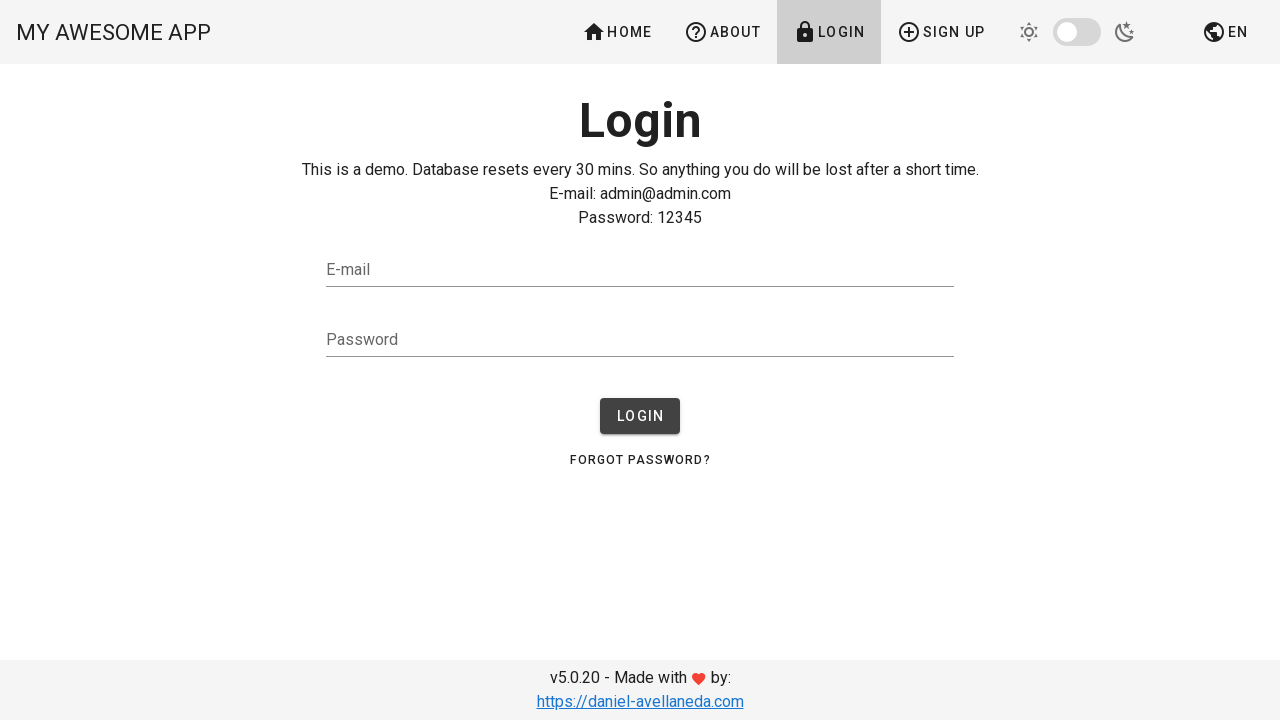

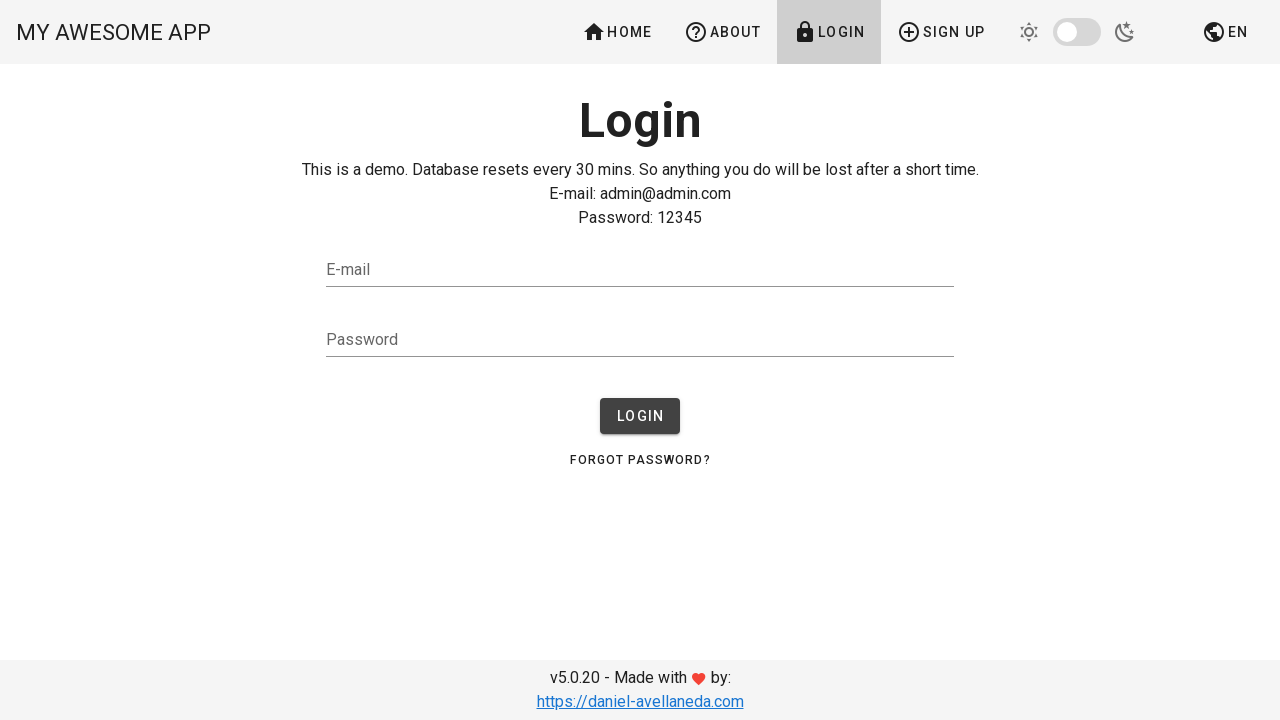